Navigates to Browse Languages > U category and verifies the table headers are Language, Author, Date, Comments, Rate

Starting URL: https://www.99-bottles-of-beer.net/

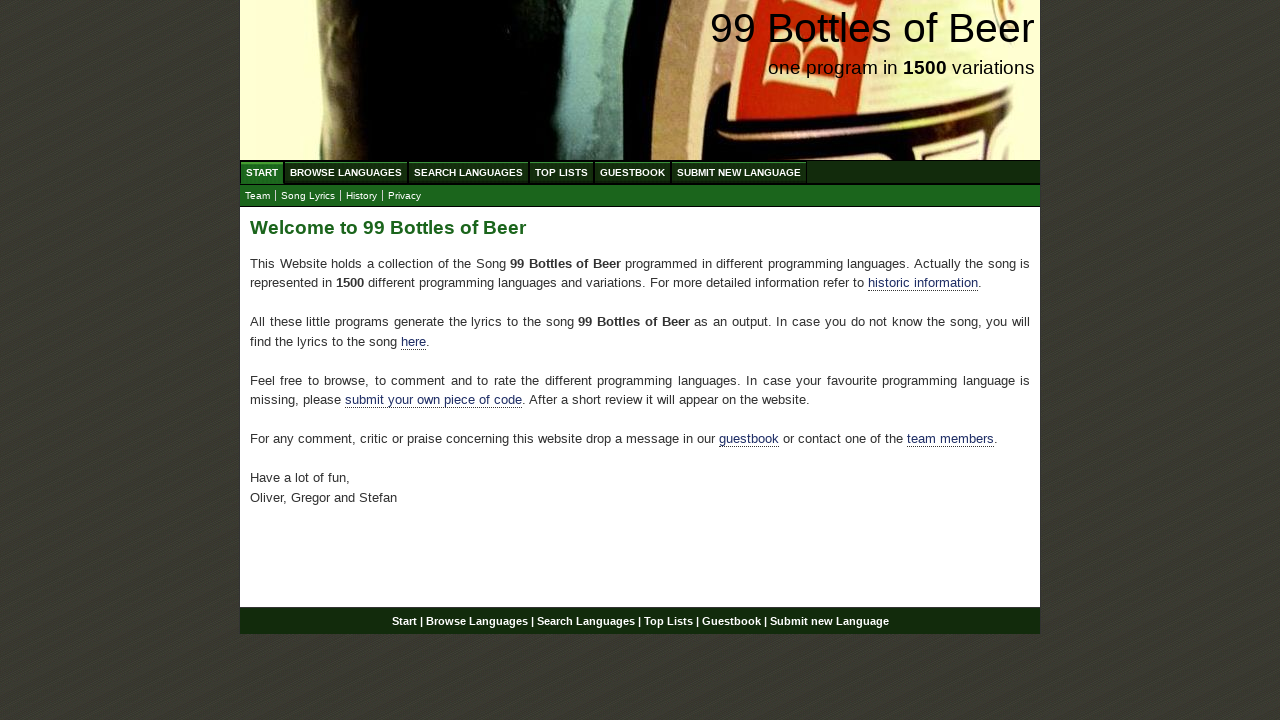

Clicked on Browse Languages menu at (346, 172) on a[href='/abc.html']
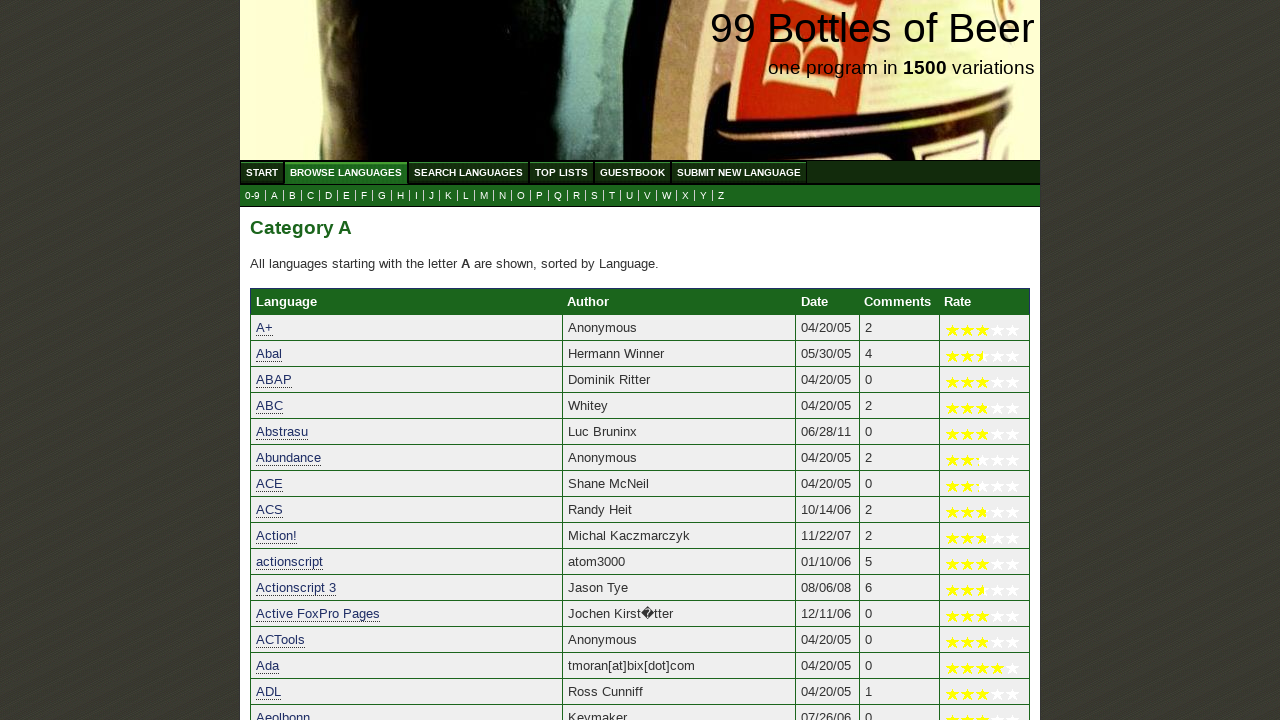

Clicked on U category submenu at (630, 196) on a[href='u.html']
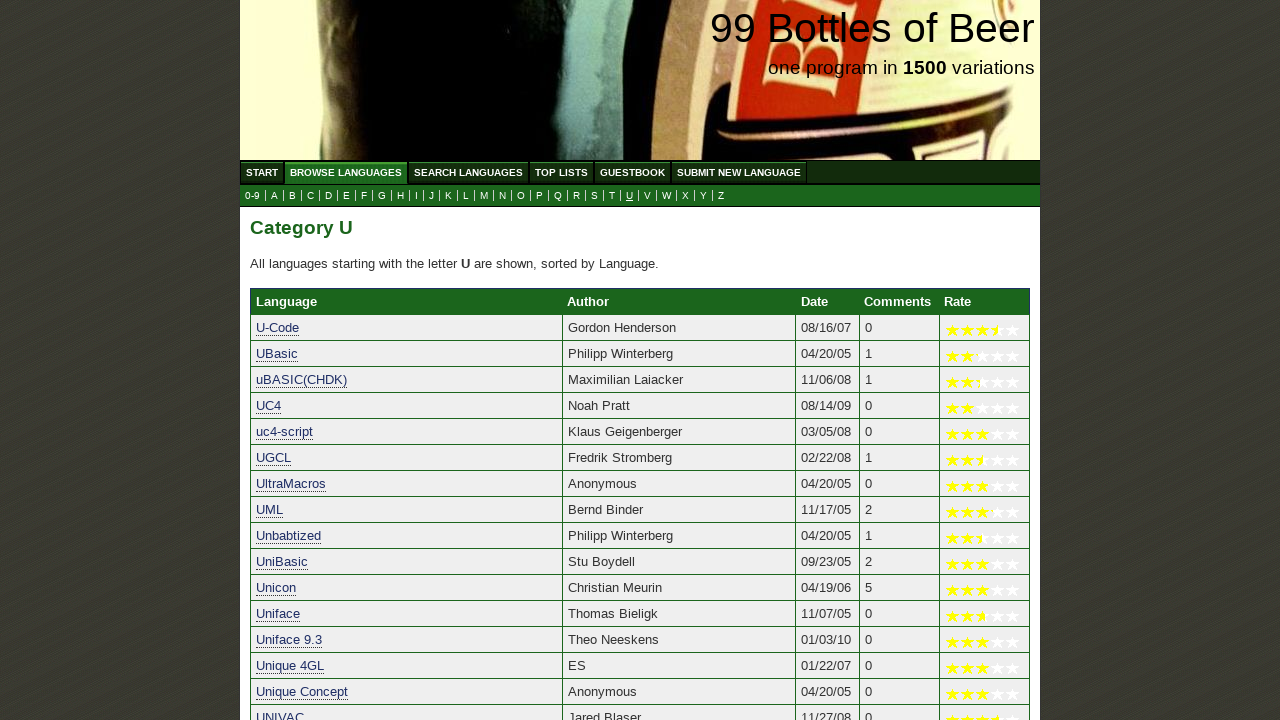

Located table header elements
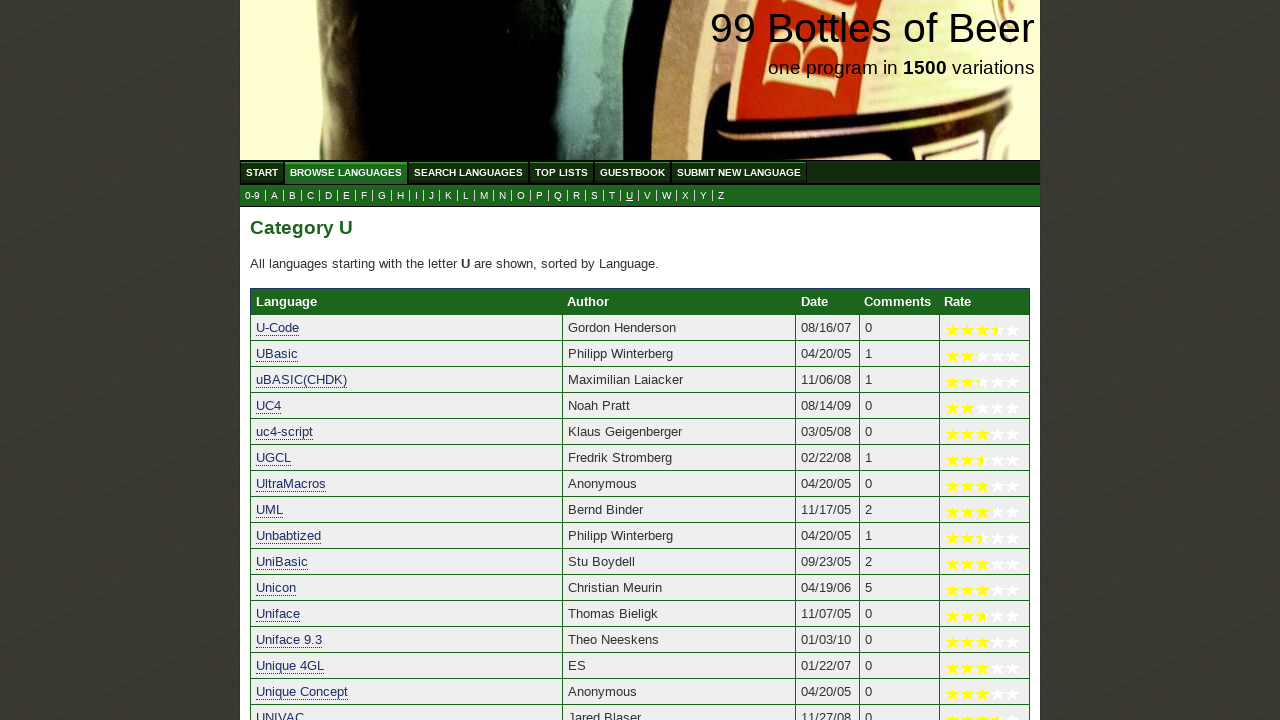

Extracted table header texts
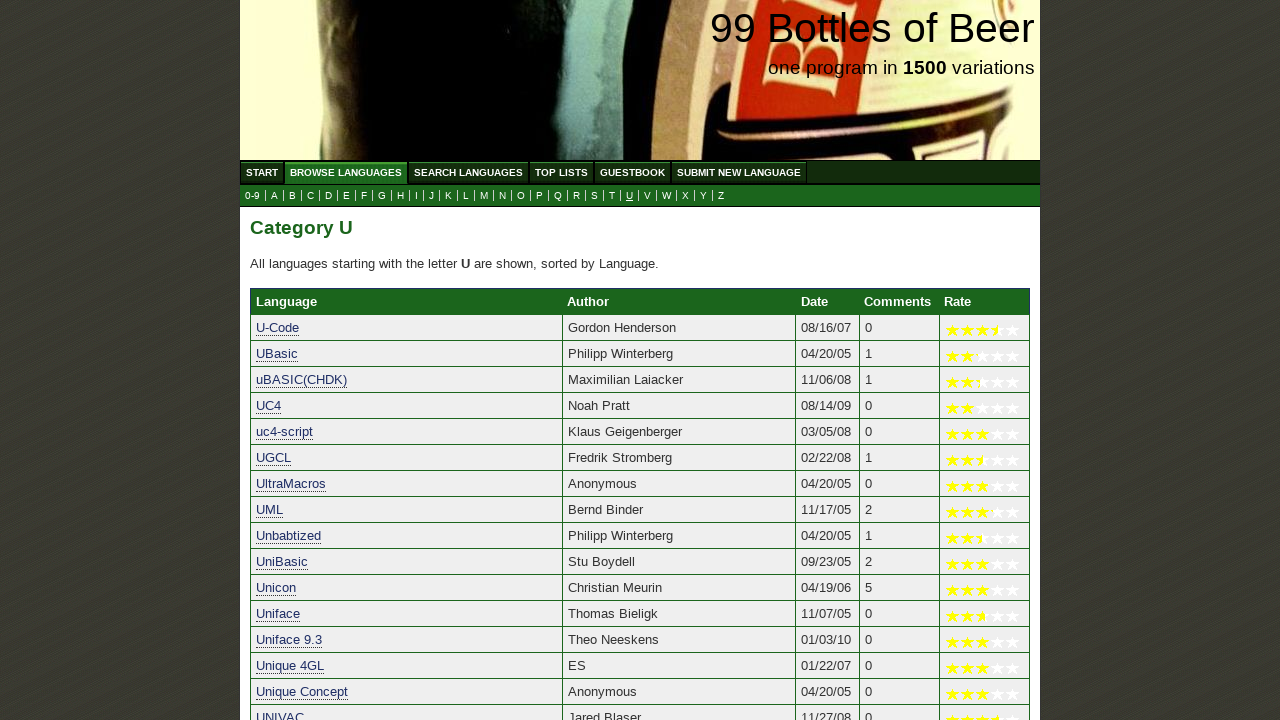

Verified table headers match expected values: Language, Author, Date, Comments, Rate
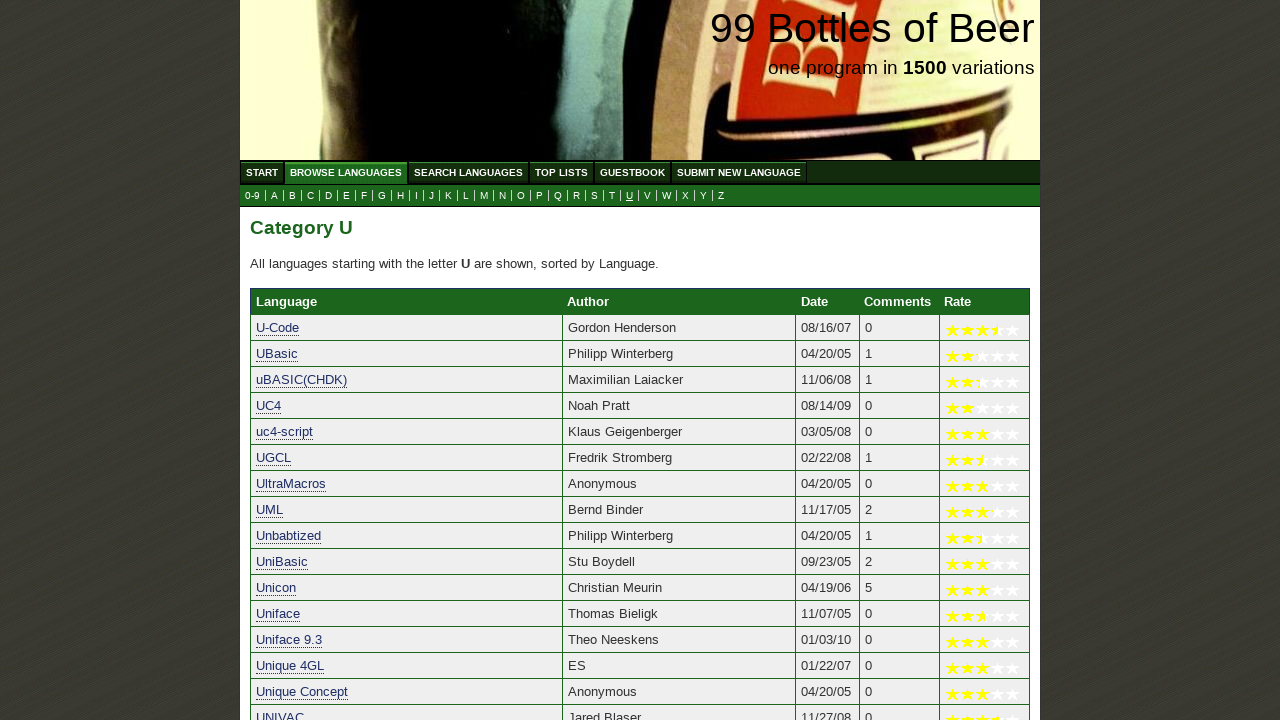

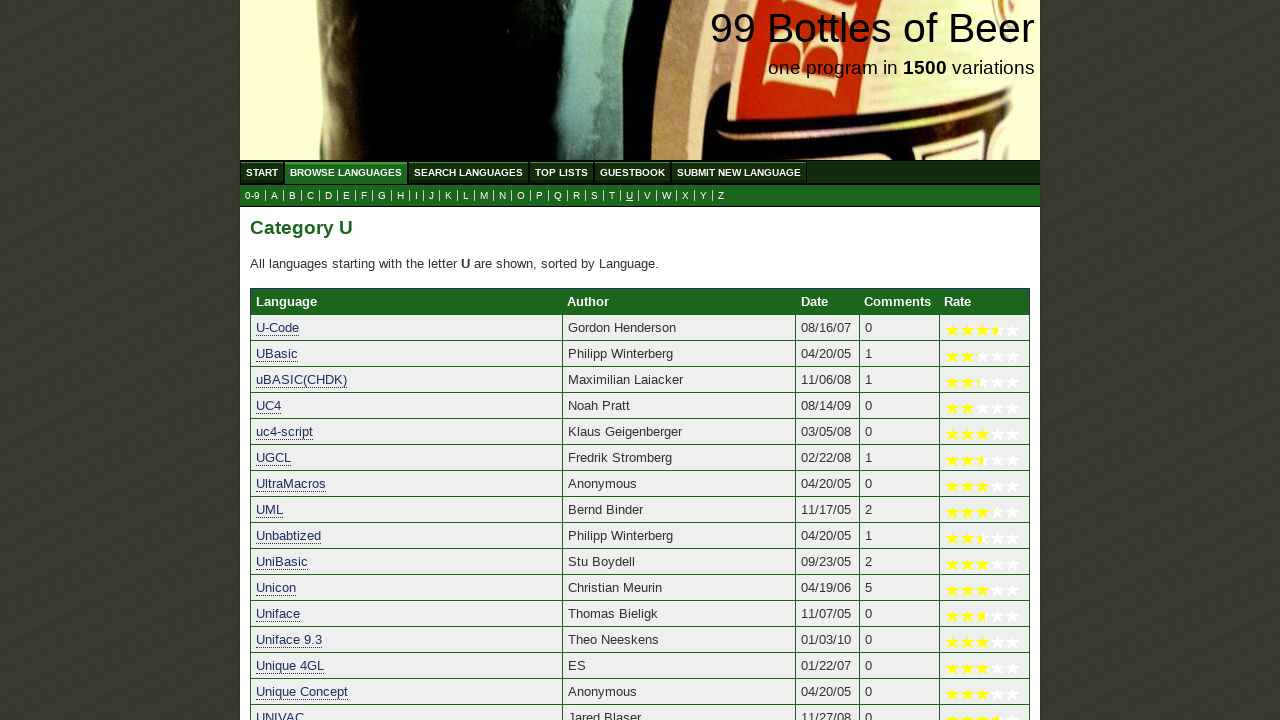